Tests opening and closing the shopping cart by clicking the cart icon and then the close button

Starting URL: https://petstore.com/

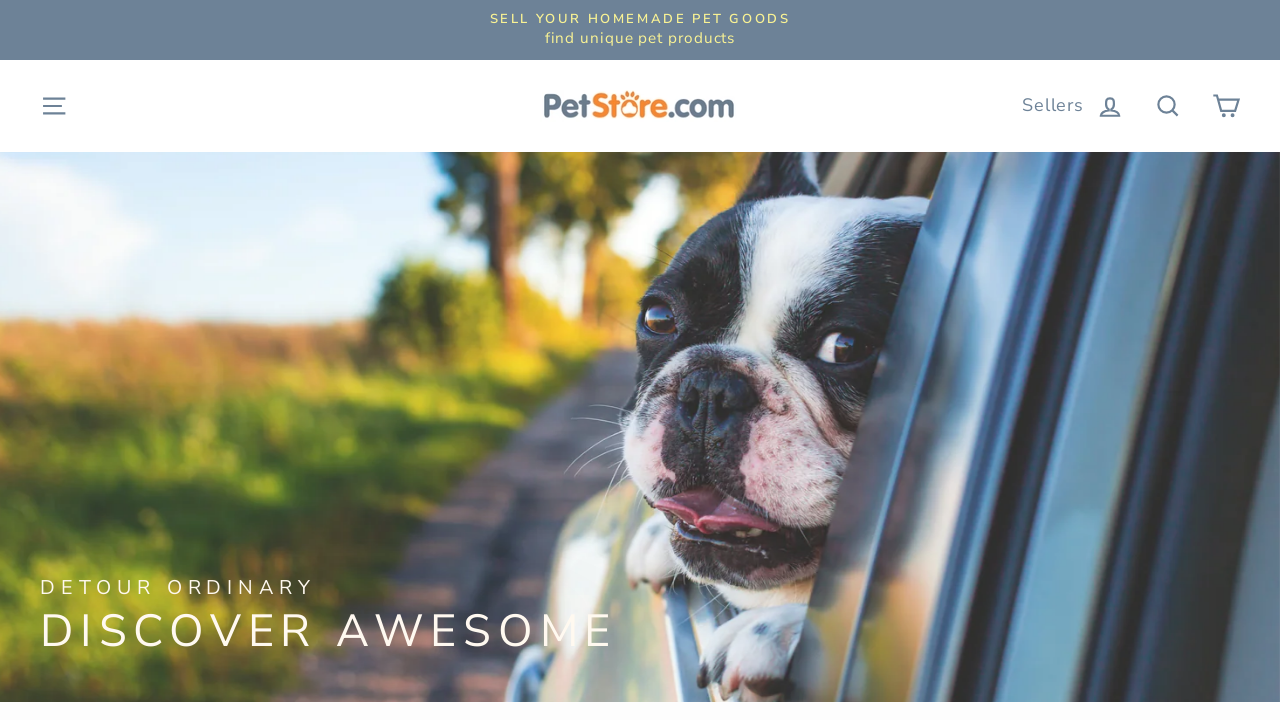

Clicked cart icon to open shopping cart at (1226, 106) on .icon-cart
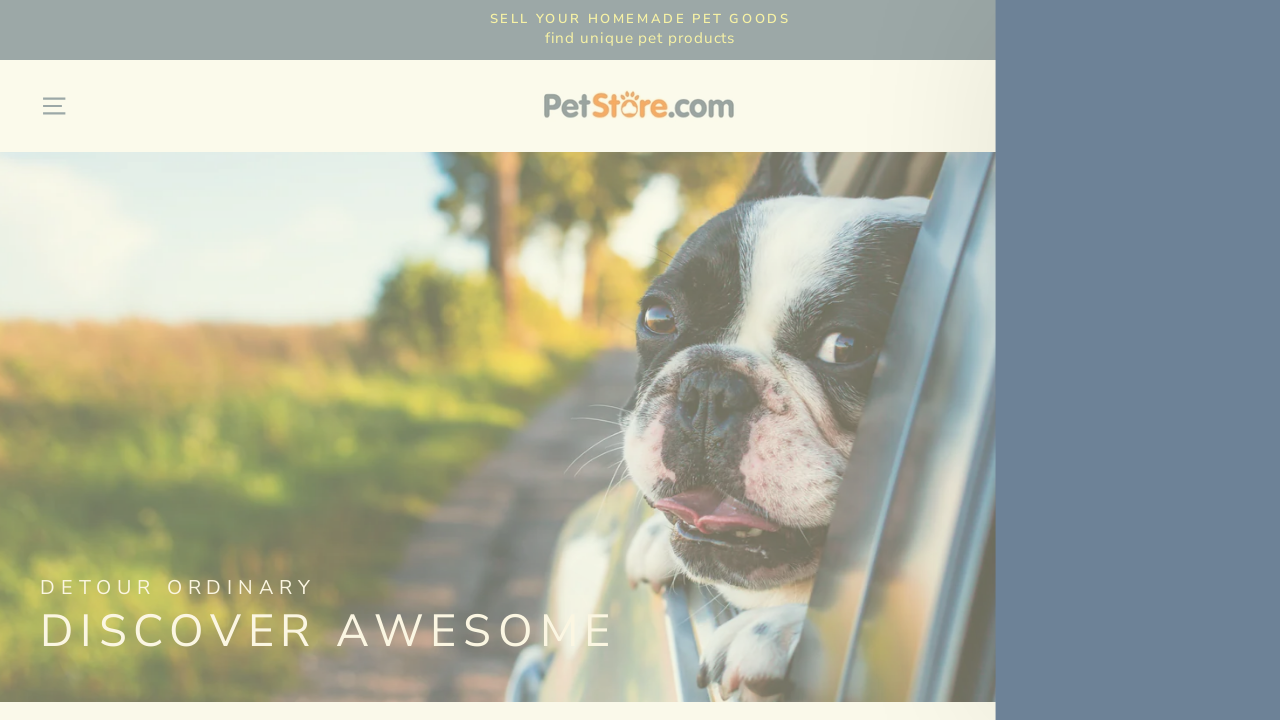

Cart drawer became visible
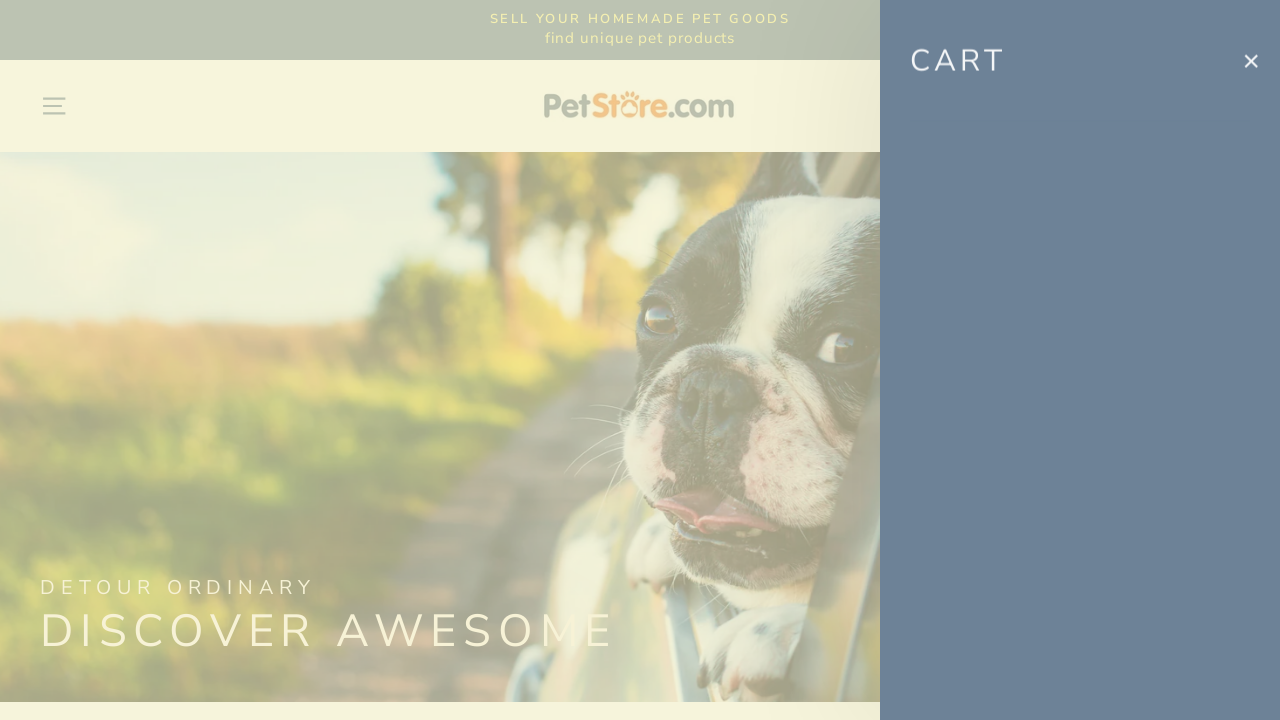

Clicked close button to close shopping cart at (1251, 59) on #CartDrawer .icon
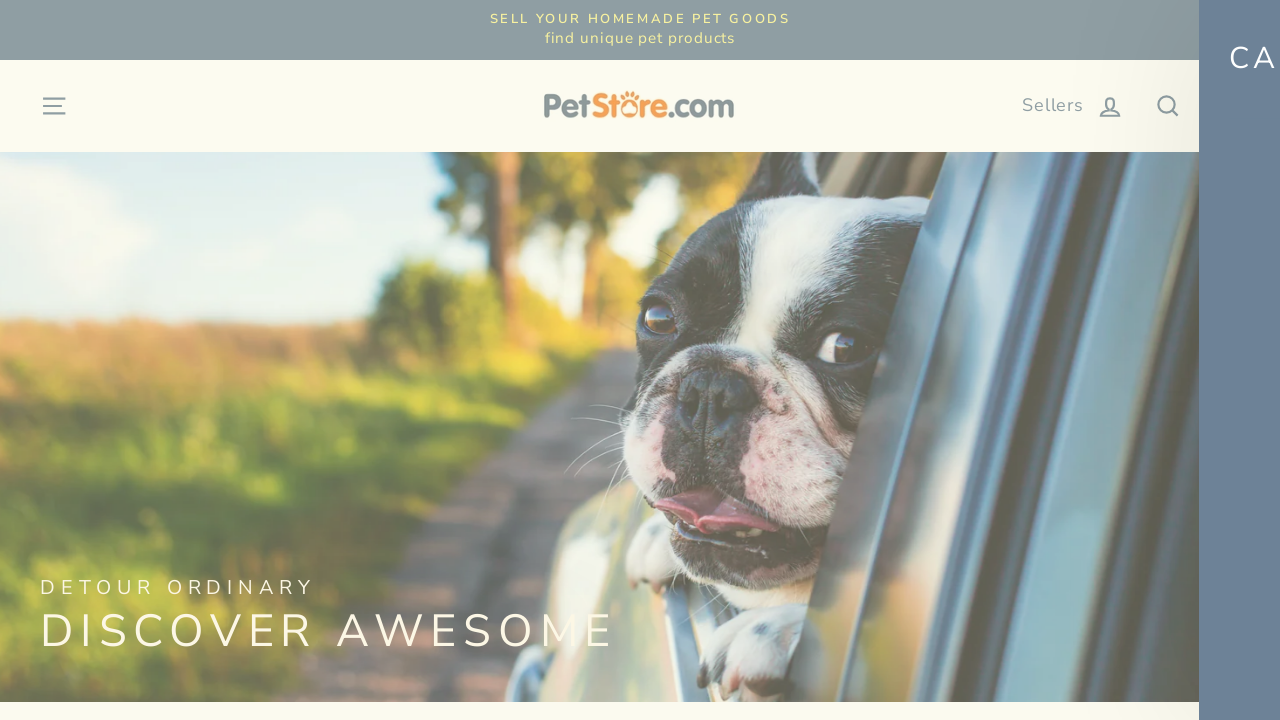

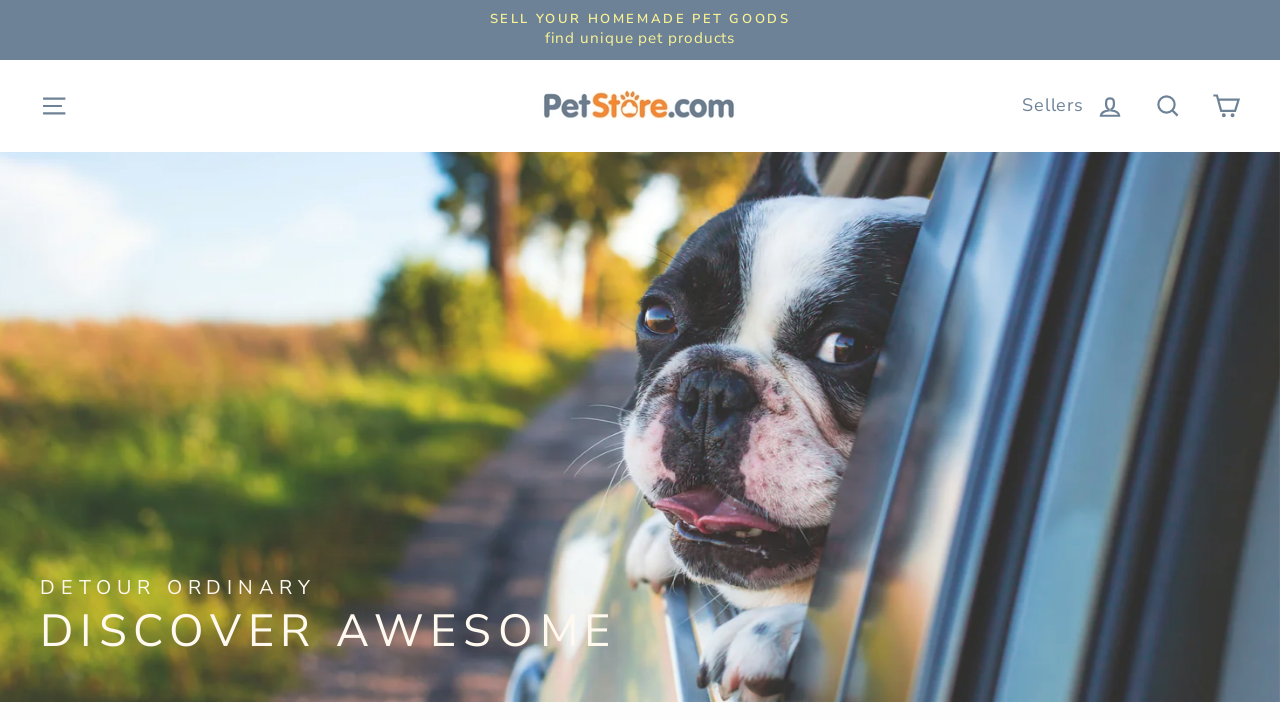